Tests hoverable dropdown navigation by hovering over "Dropdown" menu and then "Dropdown Link 2"

Starting URL: https://vins-udemy.s3.amazonaws.com/java/html/drop-down.html

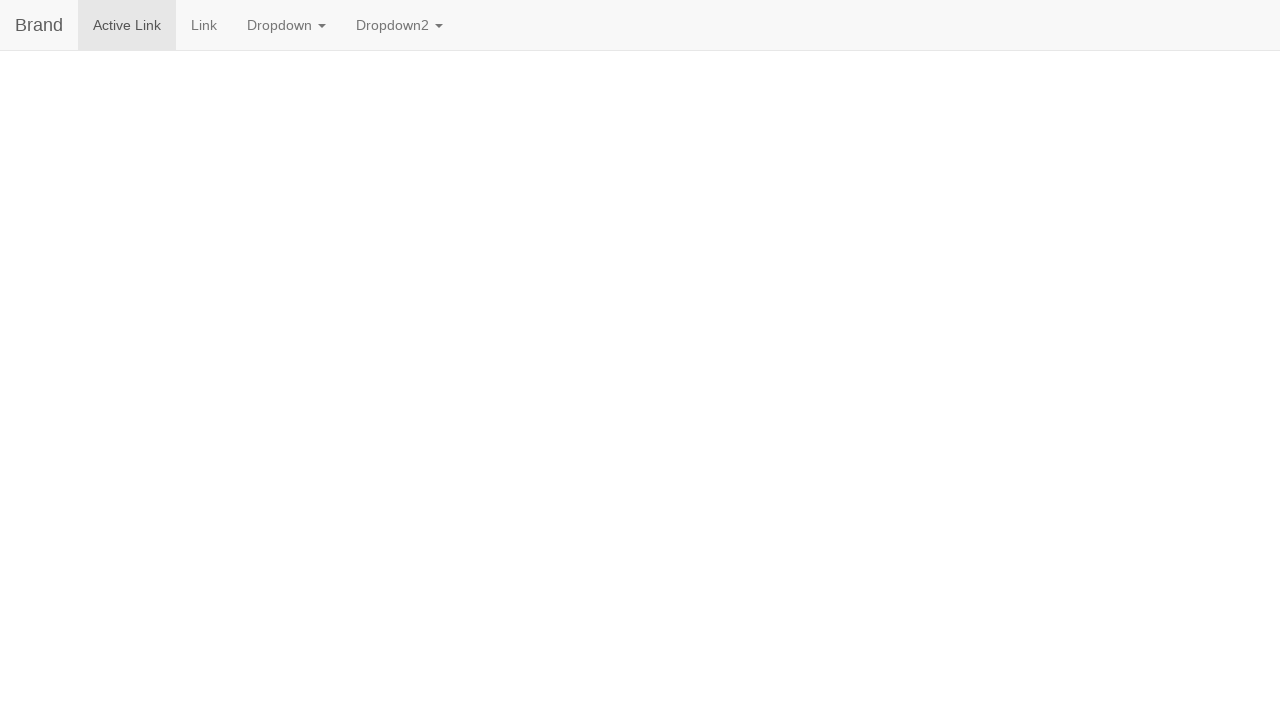

Navigated to dropdown test page
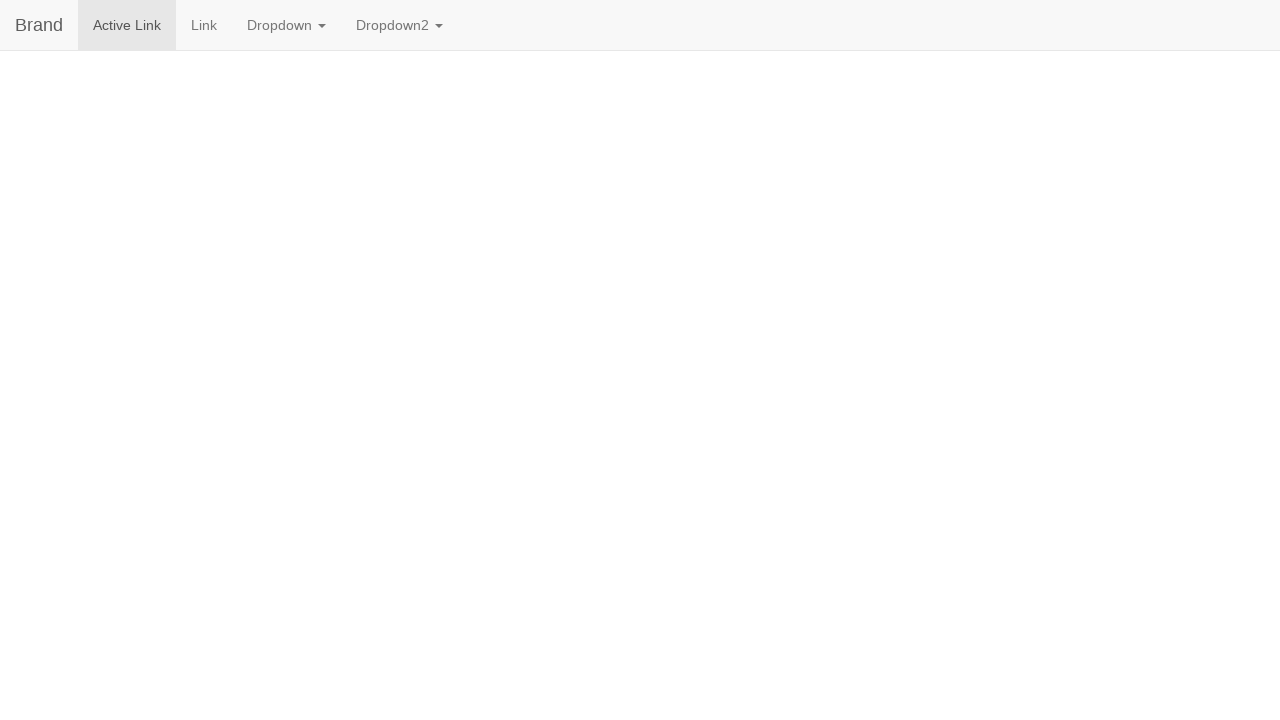

Hovered over 'Dropdown' menu to reveal submenu at (286, 25) on a:text('Dropdown')
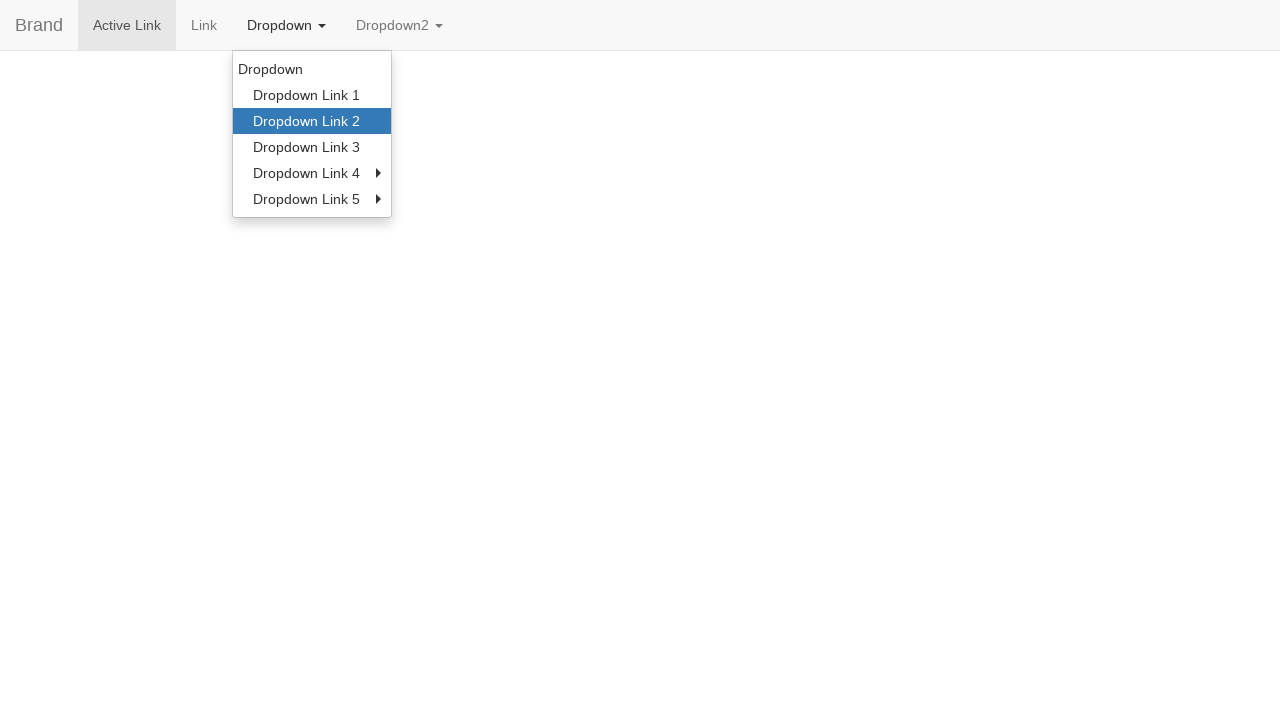

Hovered over 'Dropdown Link 2' in submenu at (312, 121) on a:text('Dropdown Link 2')
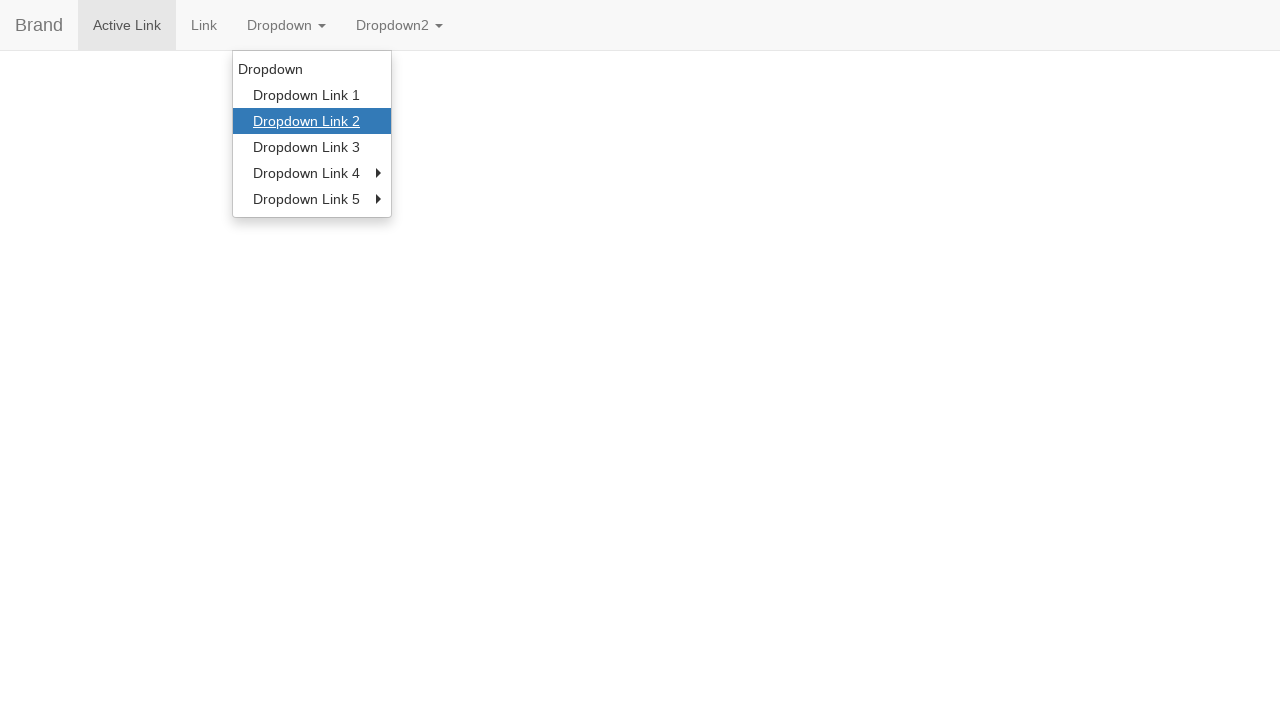

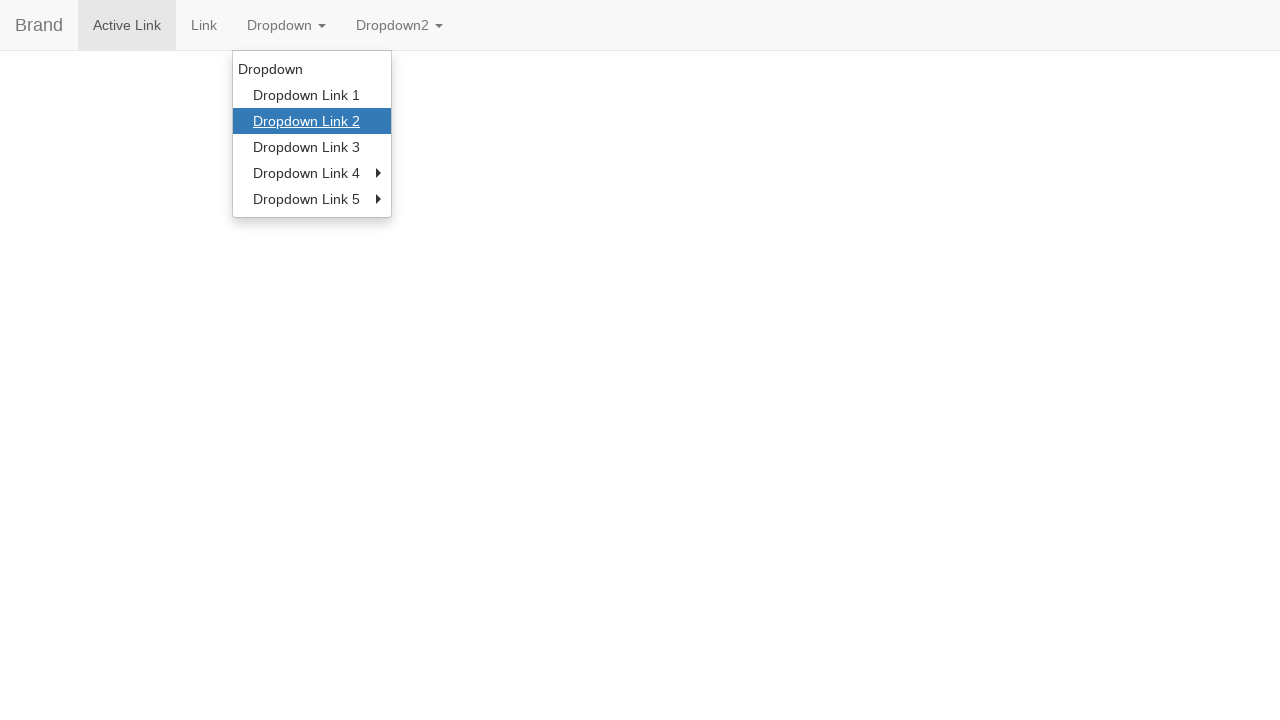